Tests JavaScript alert handling by clicking a button that triggers an alert, accepting it, and verifying the alert text

Starting URL: https://the-internet.herokuapp.com/javascript_alerts

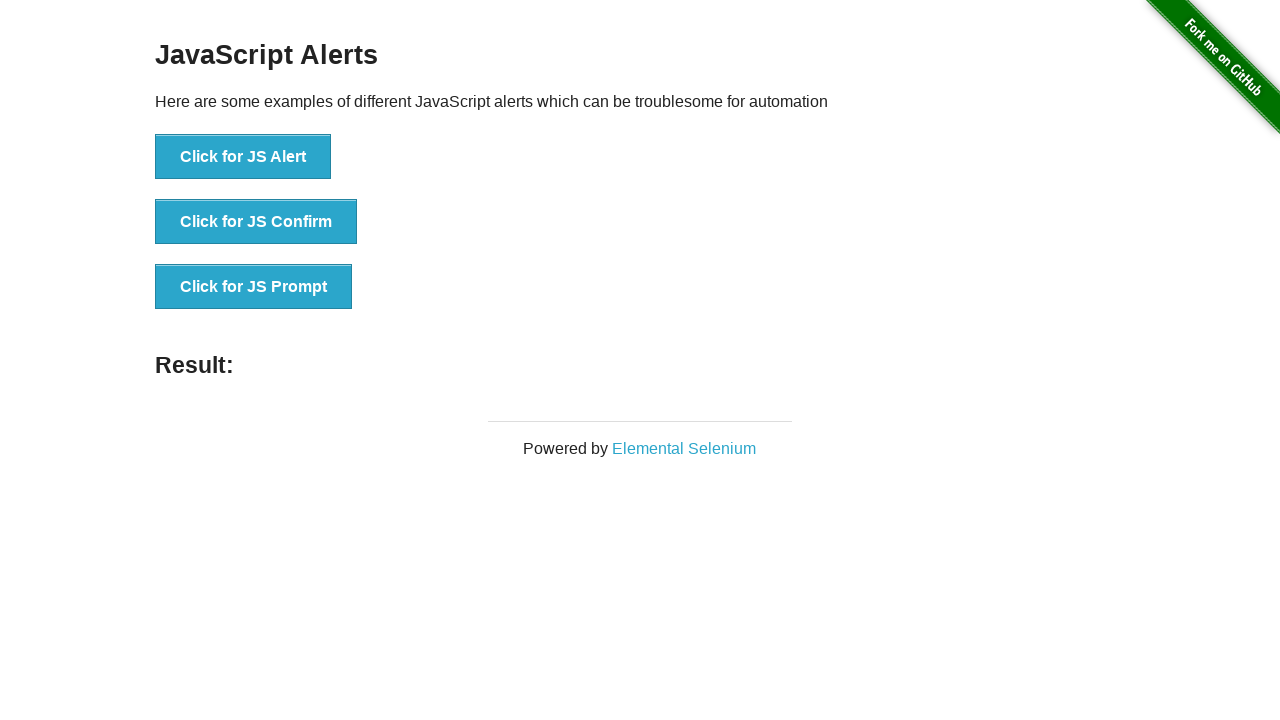

Clicked the JavaScript alert button at (243, 157) on button[onclick*='jsAlert']
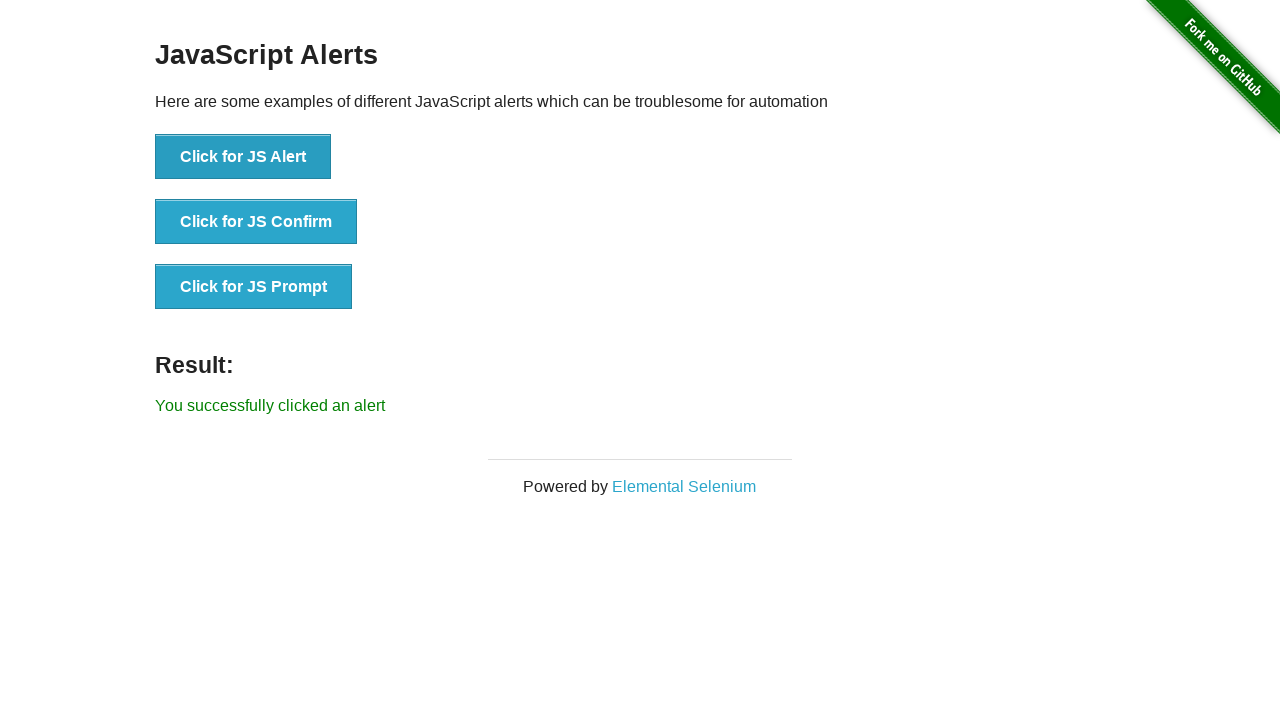

Set up dialog handler to accept alerts
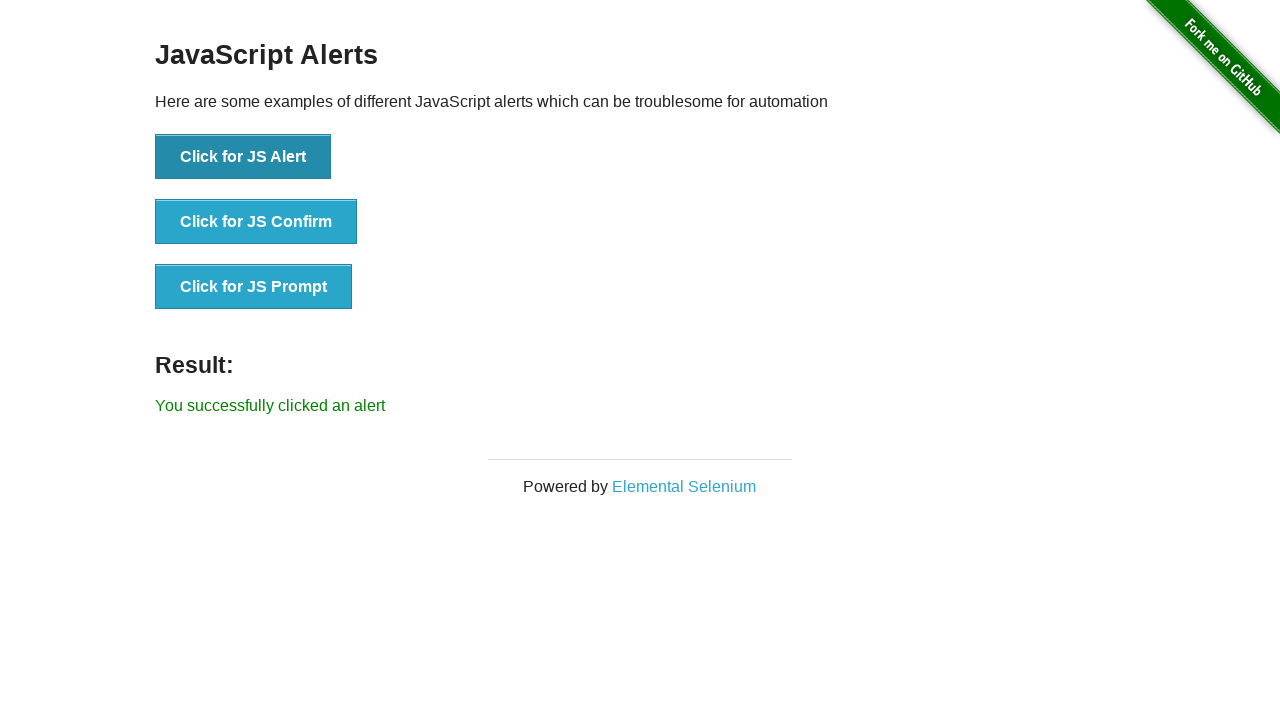

Alert was accepted and result element appeared
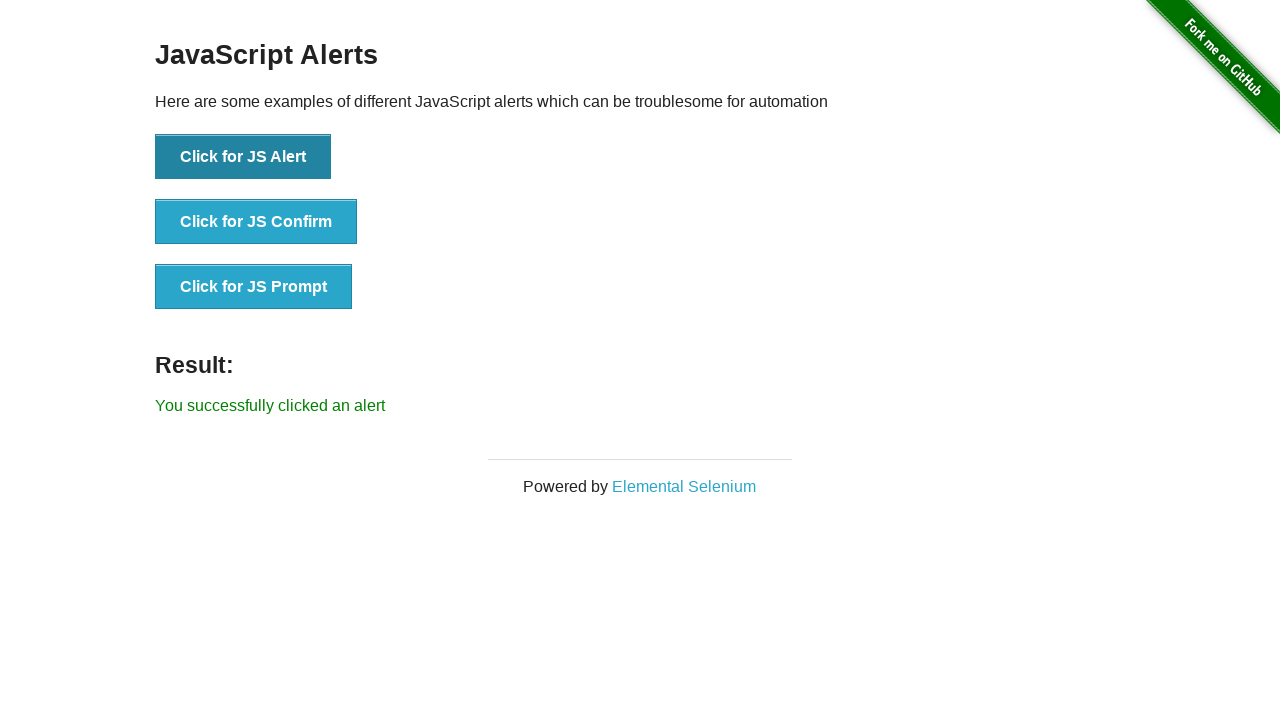

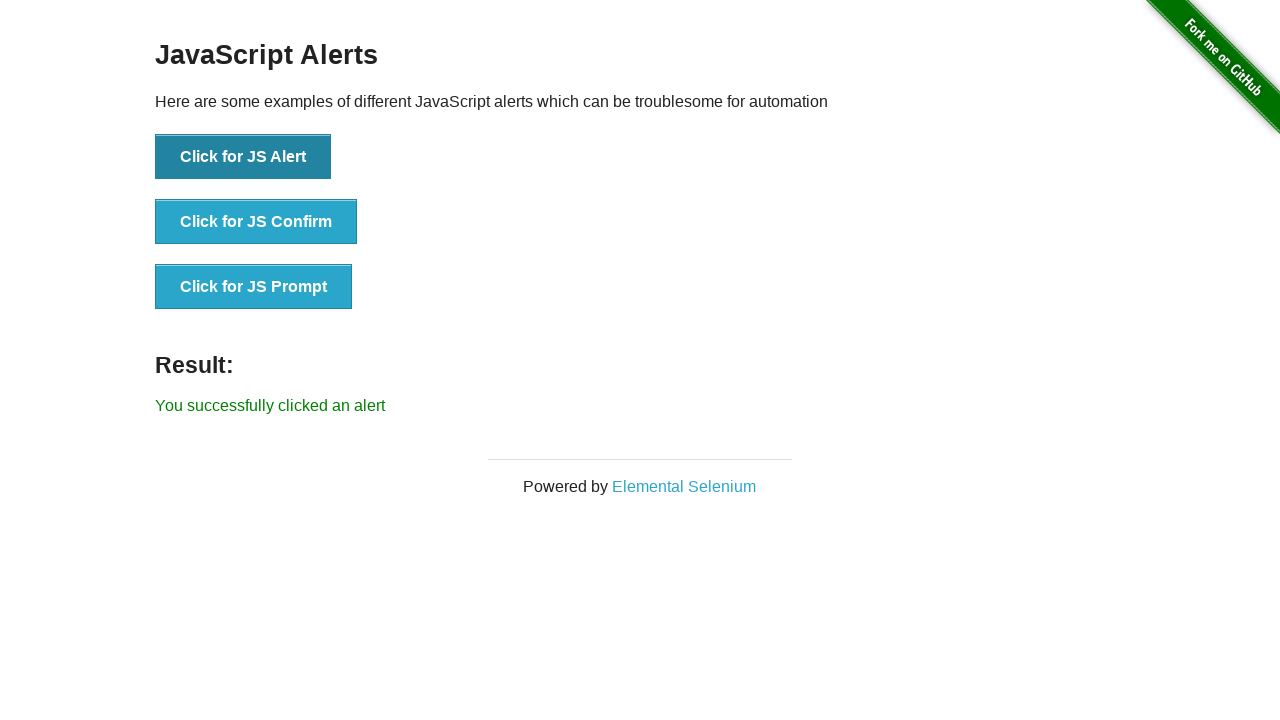